Tests marking all todo items as completed using the toggle all checkbox.

Starting URL: https://demo.playwright.dev/todomvc

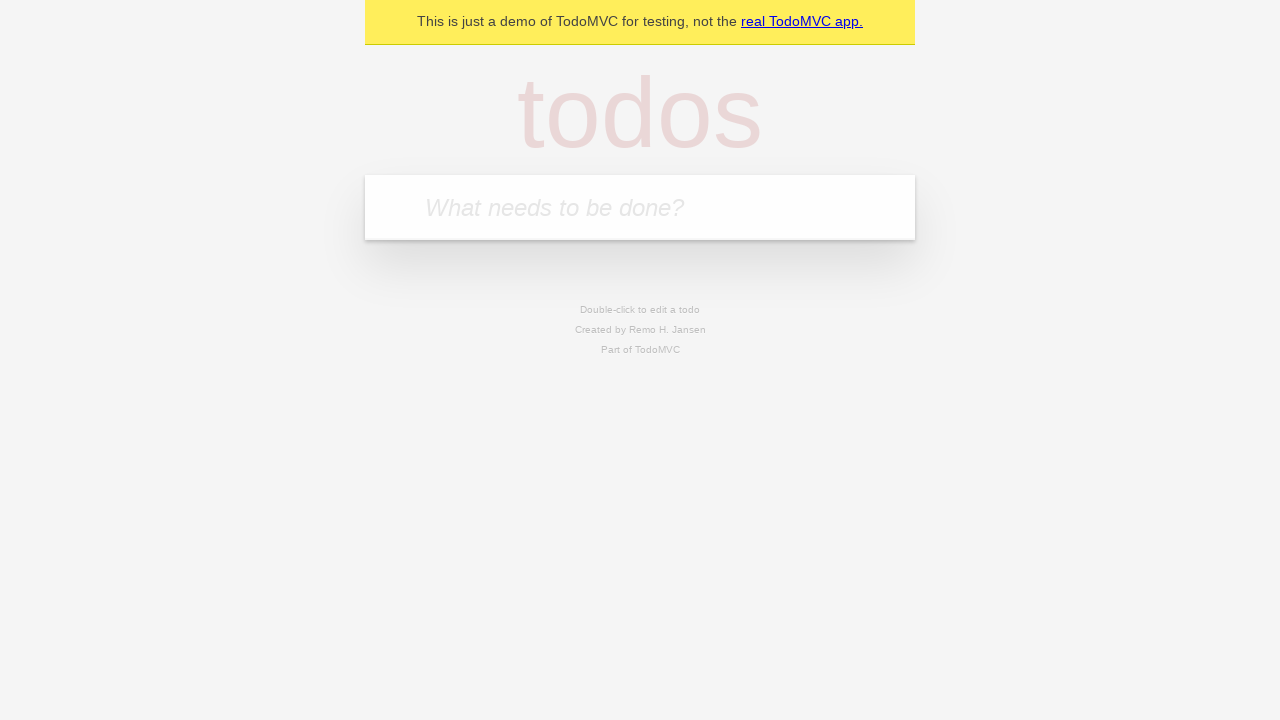

Filled todo input with 'buy some cheese' on internal:attr=[placeholder="What needs to be done?"i]
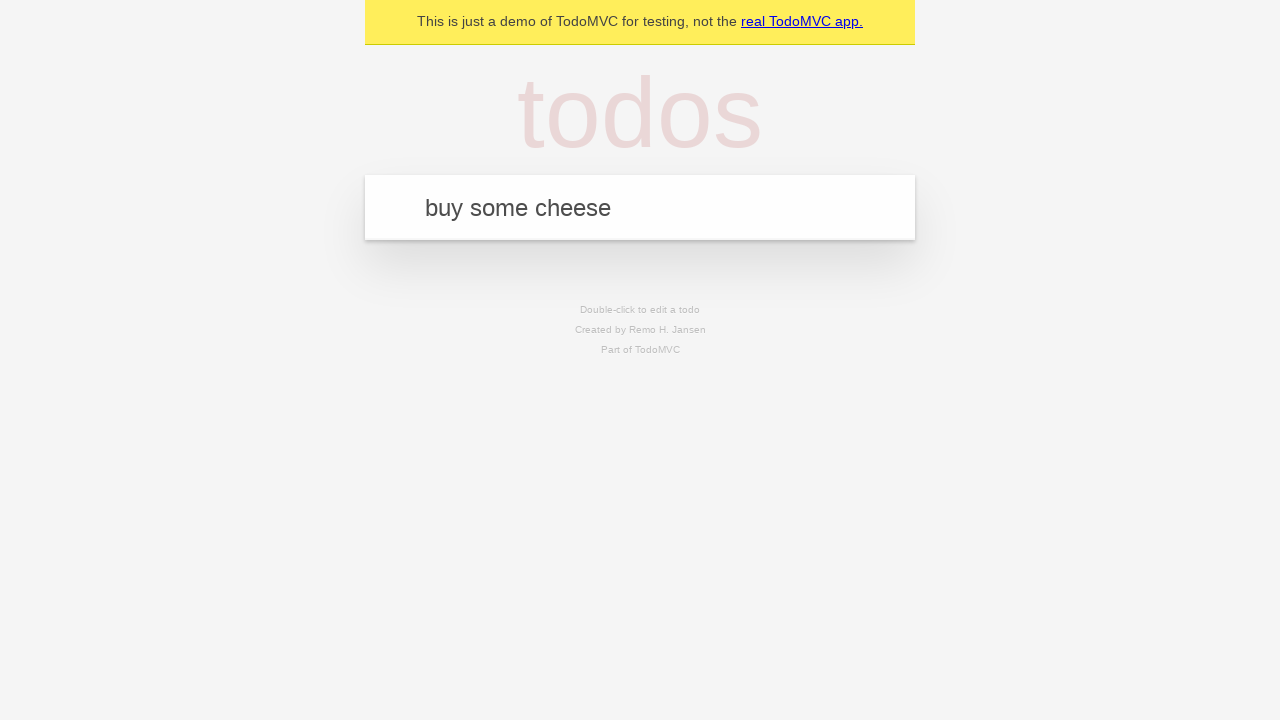

Pressed Enter to add first todo item on internal:attr=[placeholder="What needs to be done?"i]
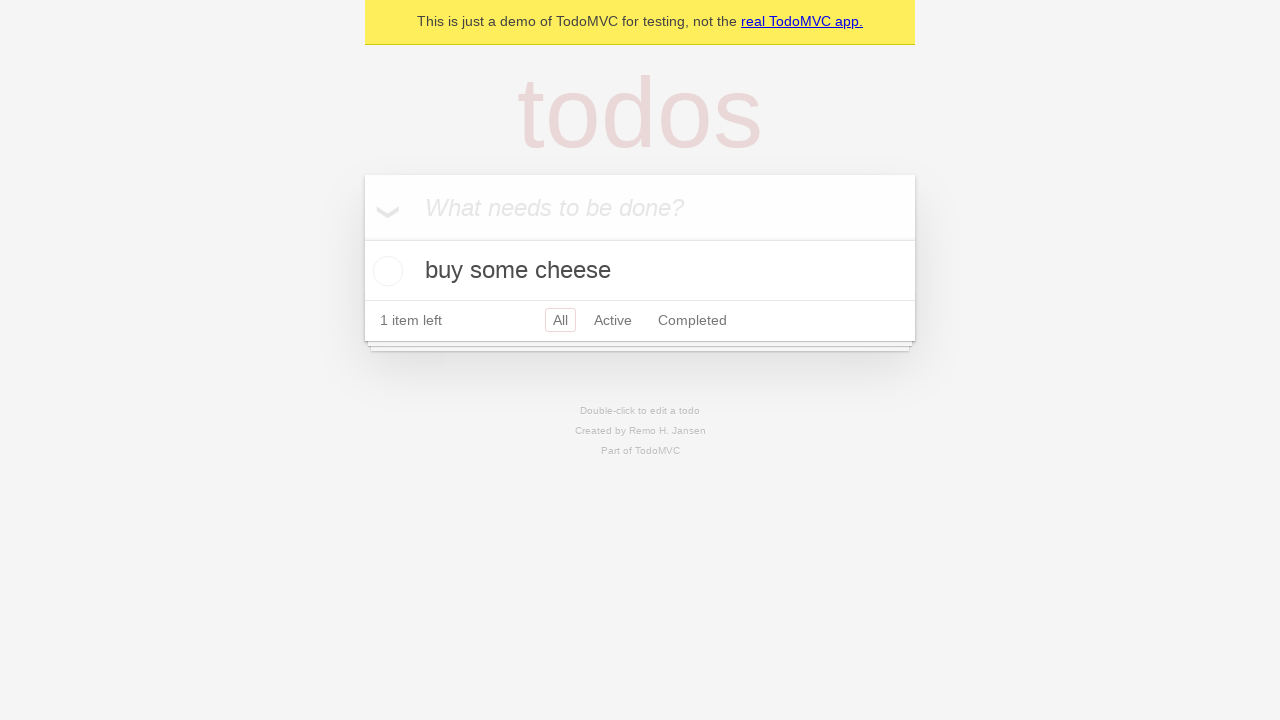

Filled todo input with 'feed the cat' on internal:attr=[placeholder="What needs to be done?"i]
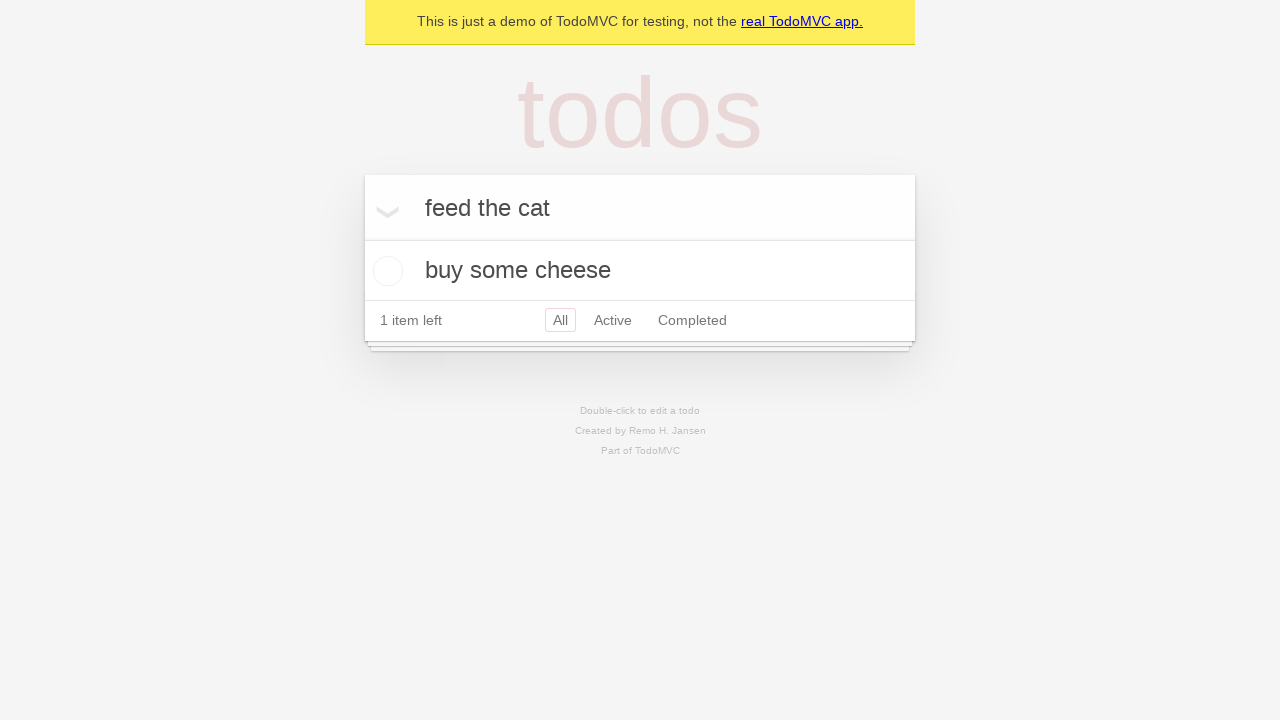

Pressed Enter to add second todo item on internal:attr=[placeholder="What needs to be done?"i]
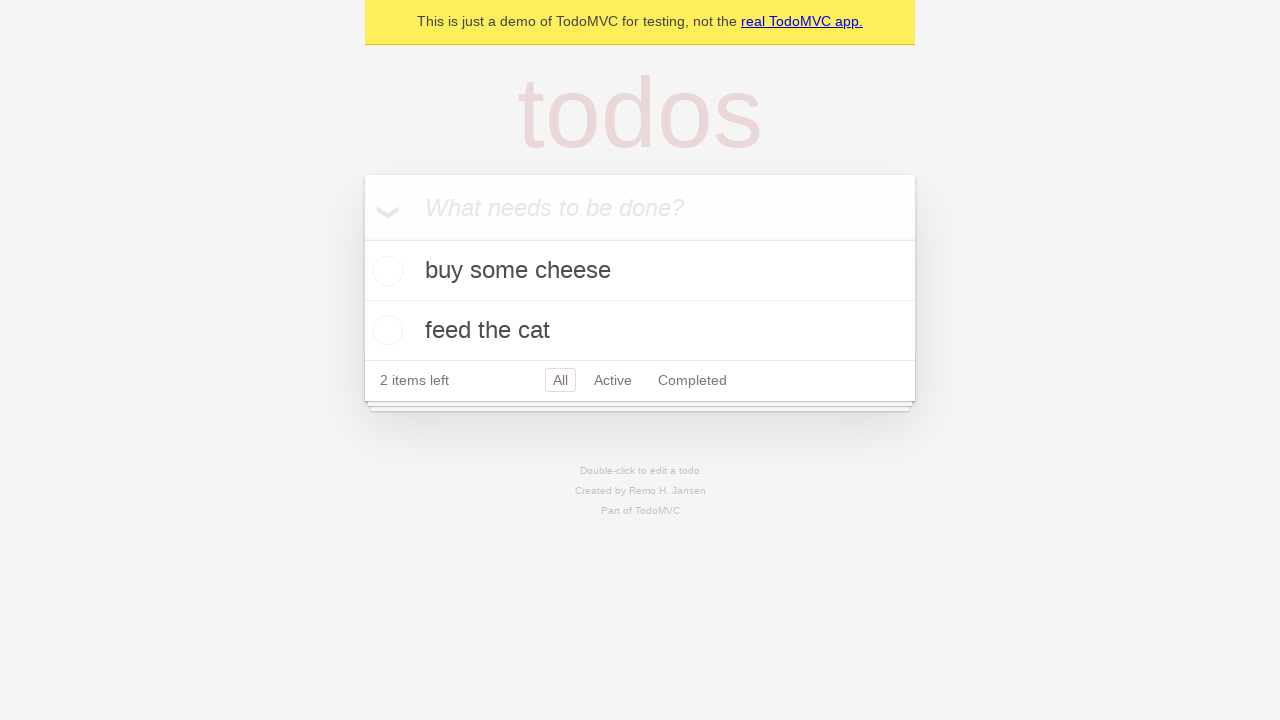

Filled todo input with 'book a doctors appointment' on internal:attr=[placeholder="What needs to be done?"i]
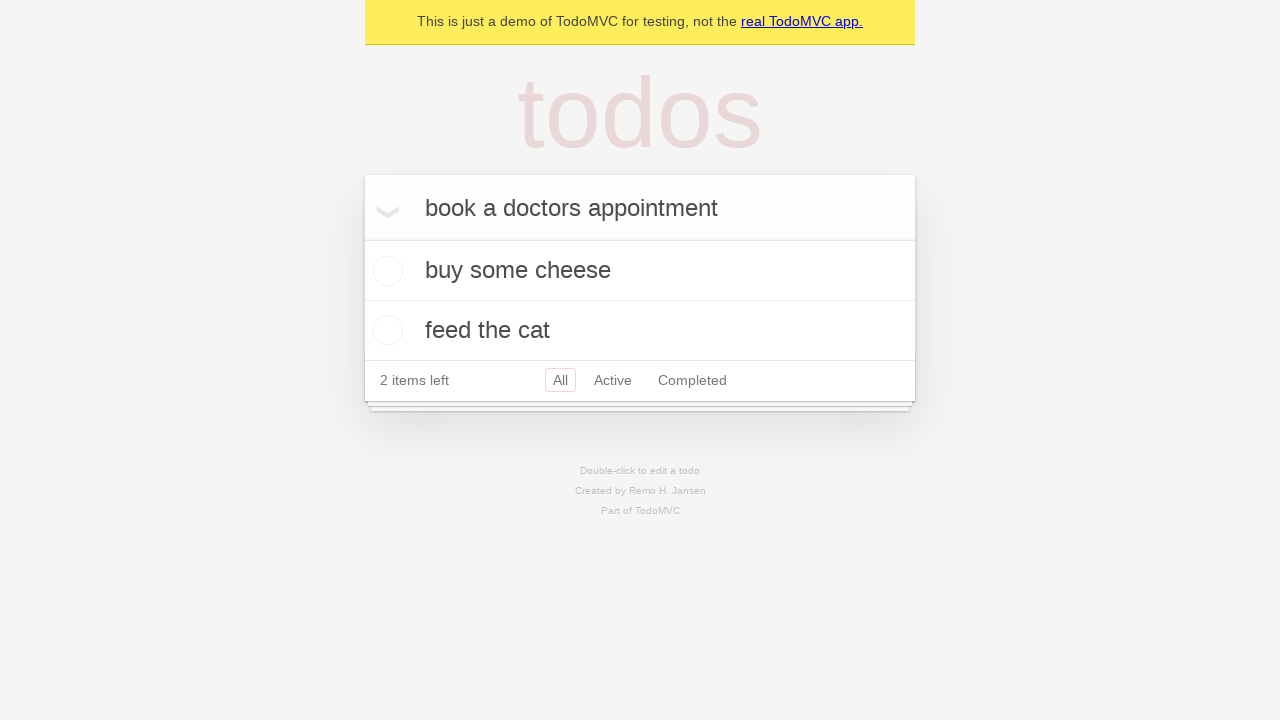

Pressed Enter to add third todo item on internal:attr=[placeholder="What needs to be done?"i]
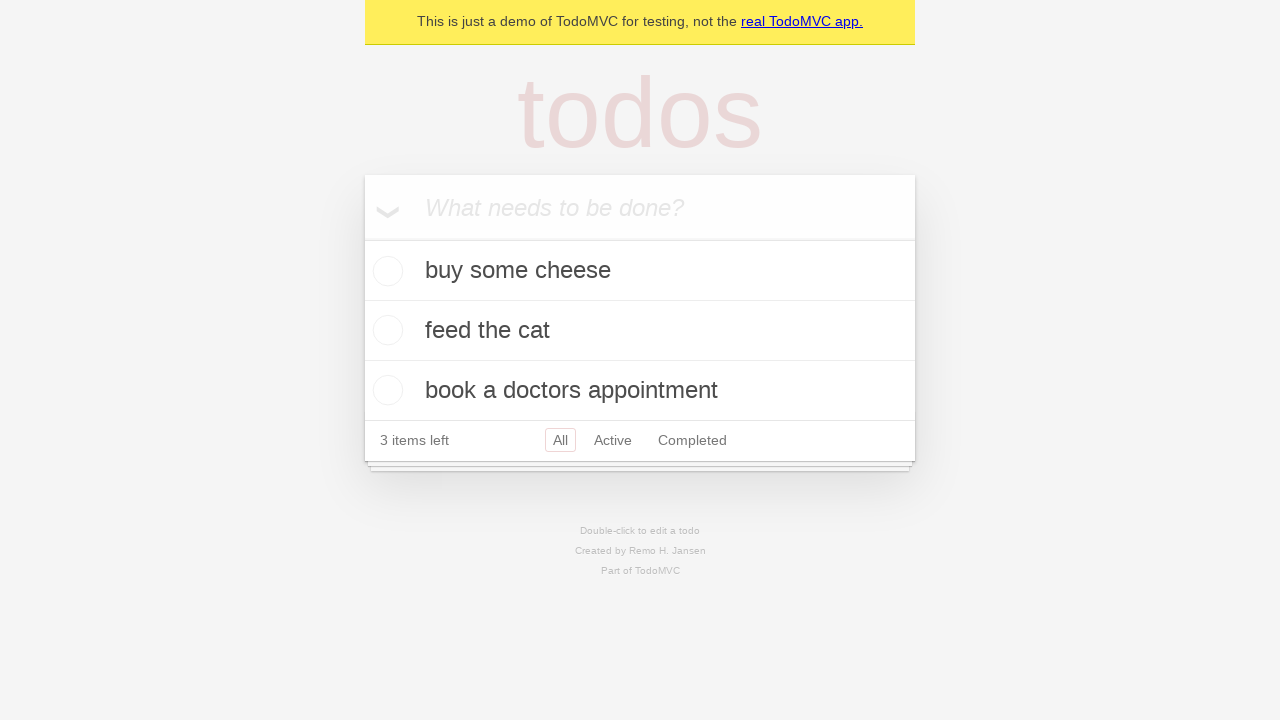

Clicked 'Mark all as complete' checkbox to toggle all todos as completed at (362, 238) on internal:label="Mark all as complete"i
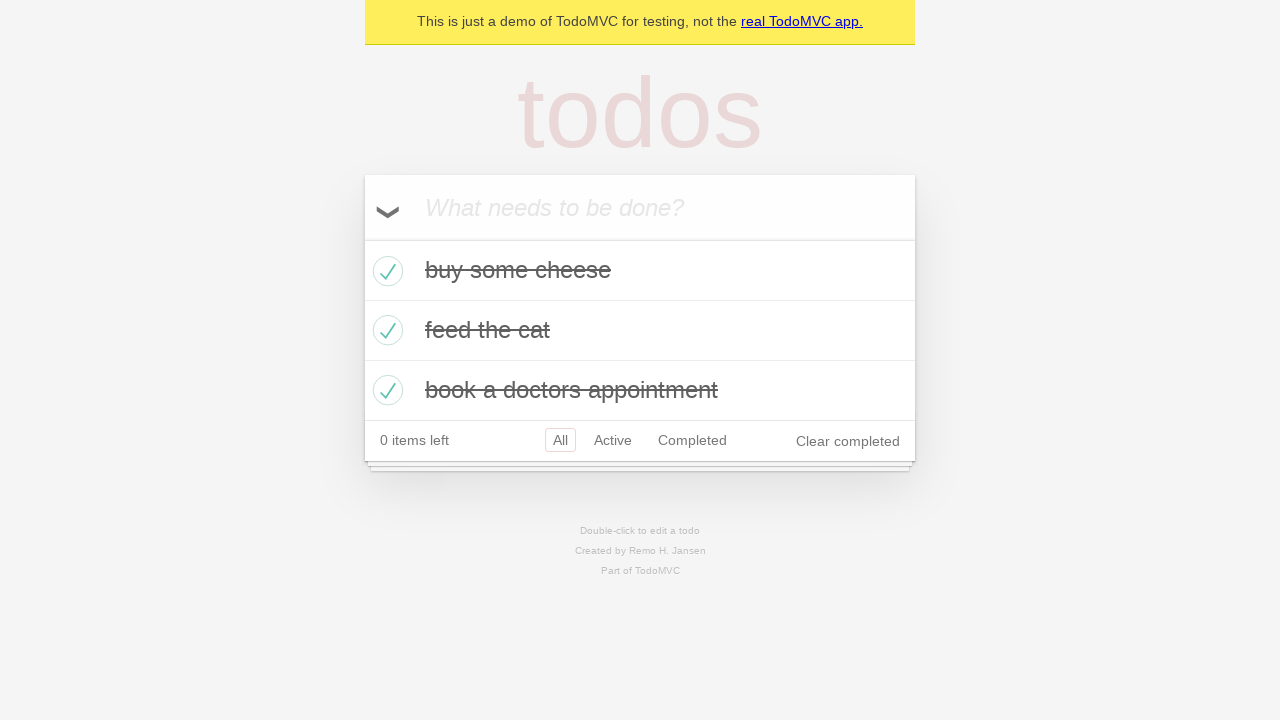

Verified that all todo items have the completed class
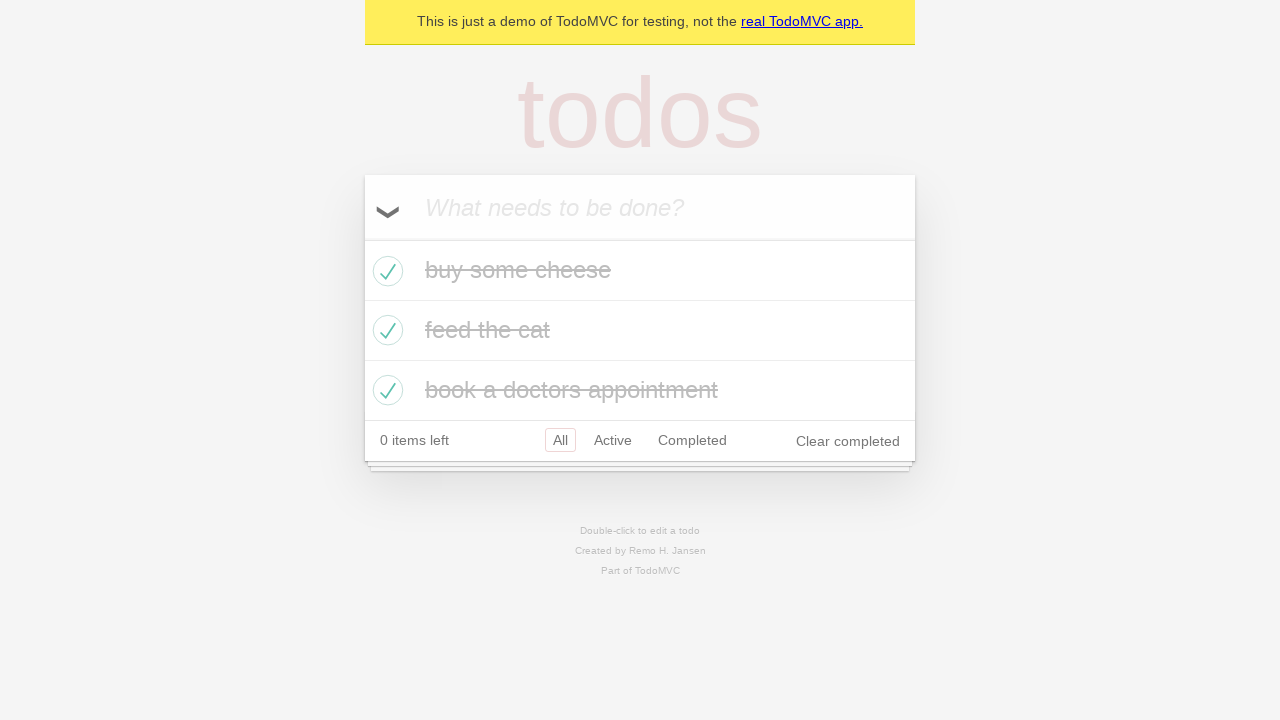

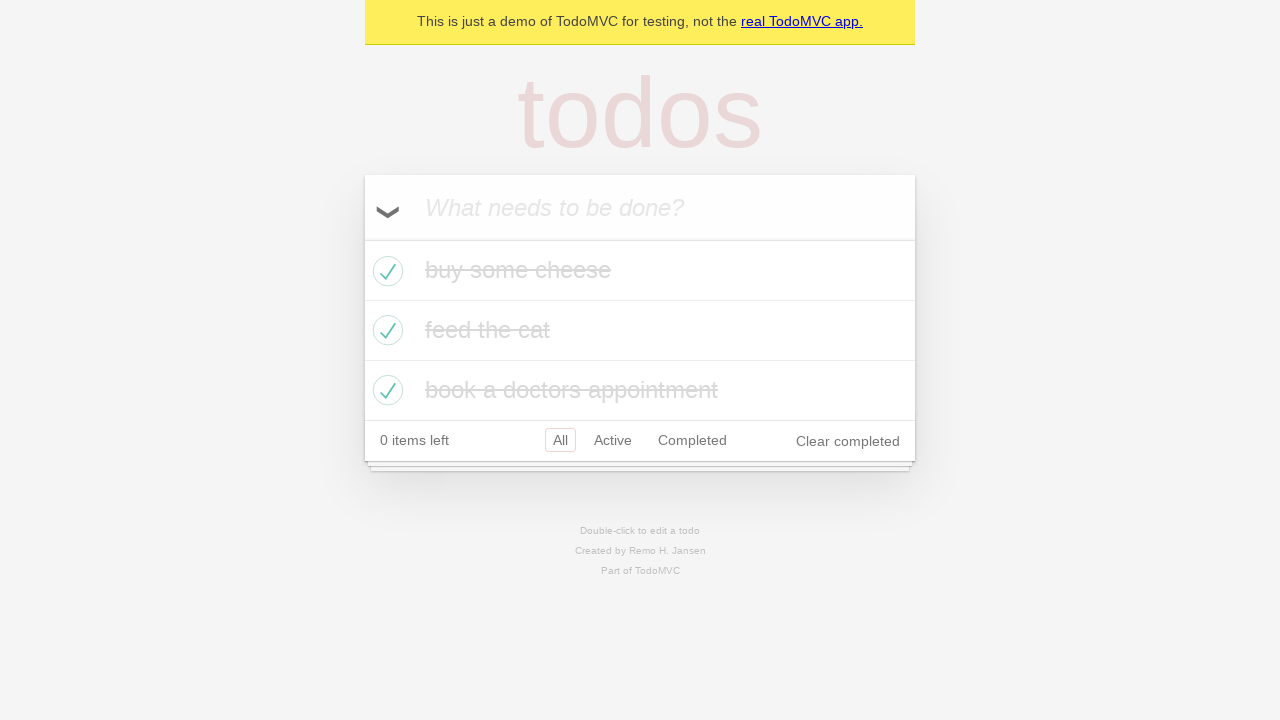